Tests handling a JavaScript prompt dialog by clicking a button, entering text, and dismissing the prompt

Starting URL: http://the-internet.herokuapp.com/javascript_alerts

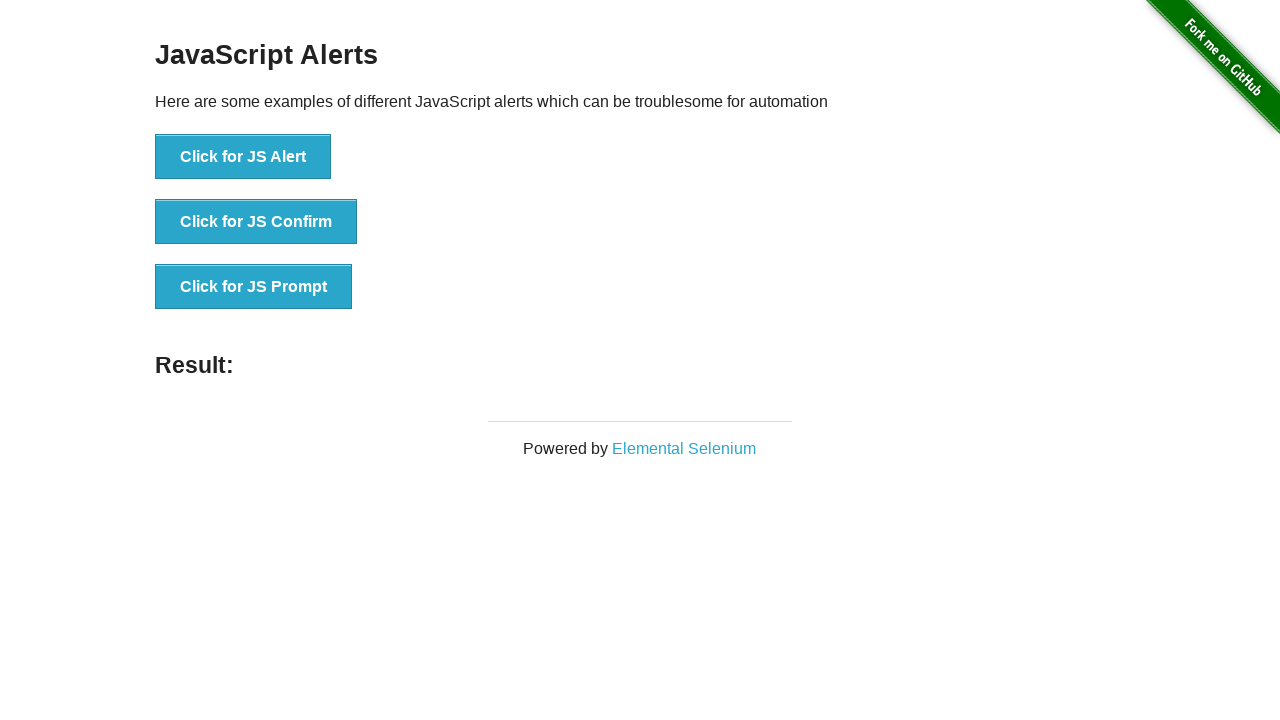

Set up dialog handler to dismiss prompts
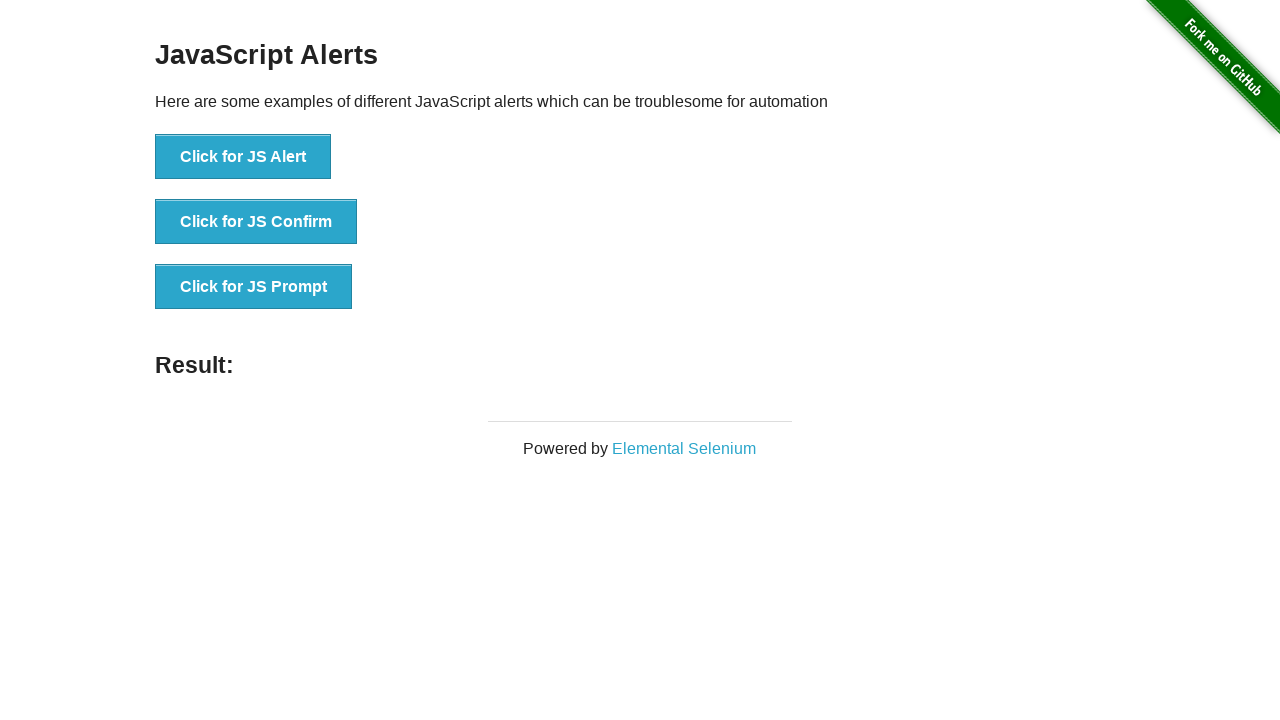

Clicked button to trigger JavaScript prompt dialog at (254, 287) on xpath=//button[text()='Click for JS Prompt']
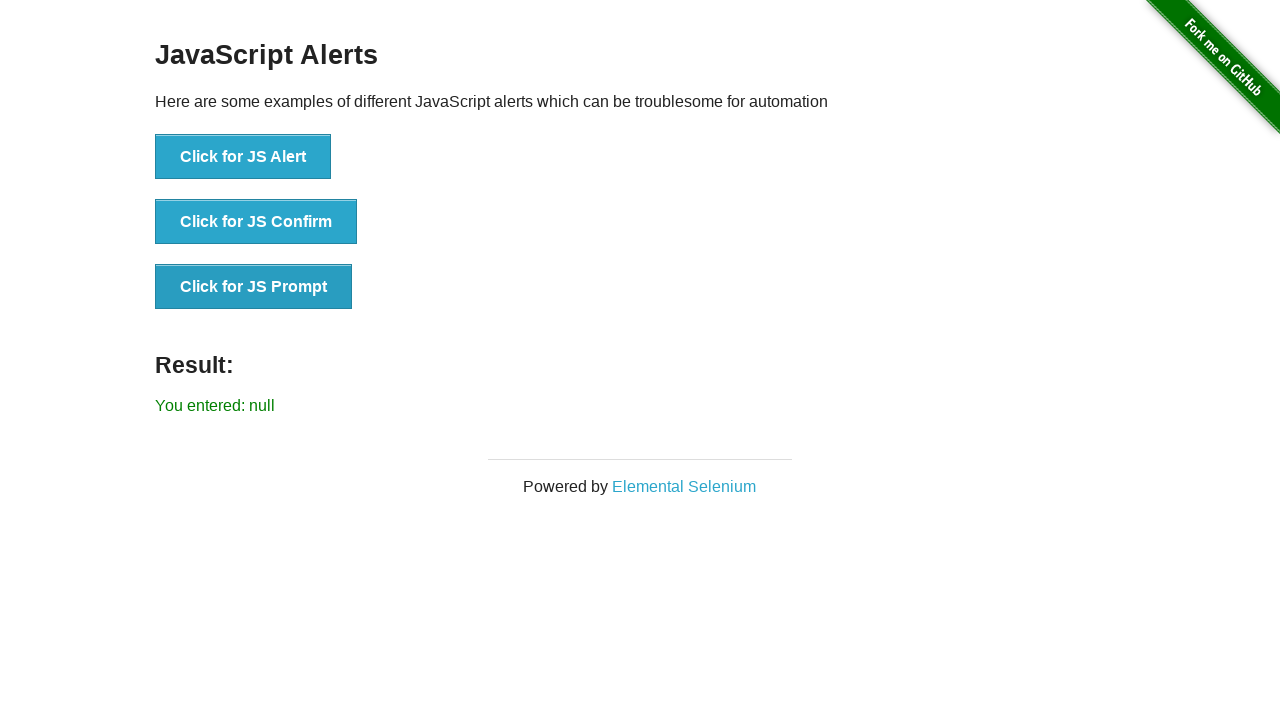

Verified prompt was dismissed and result shows 'You entered: null'
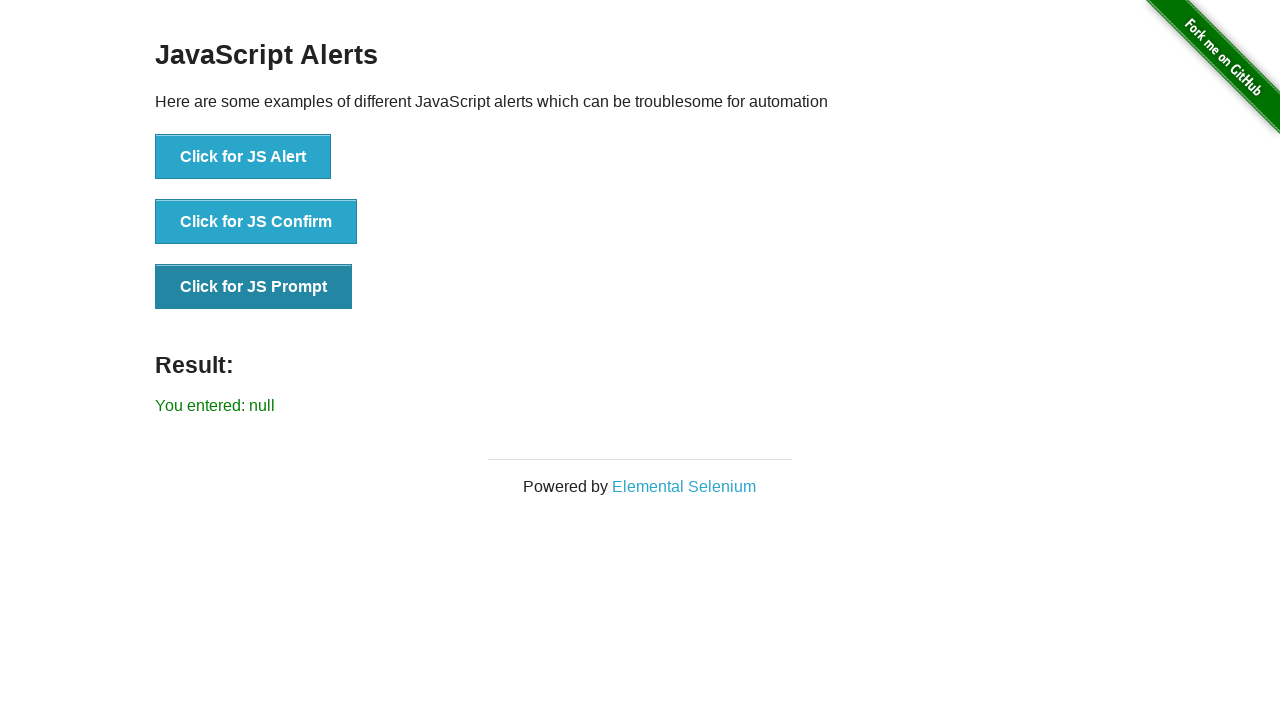

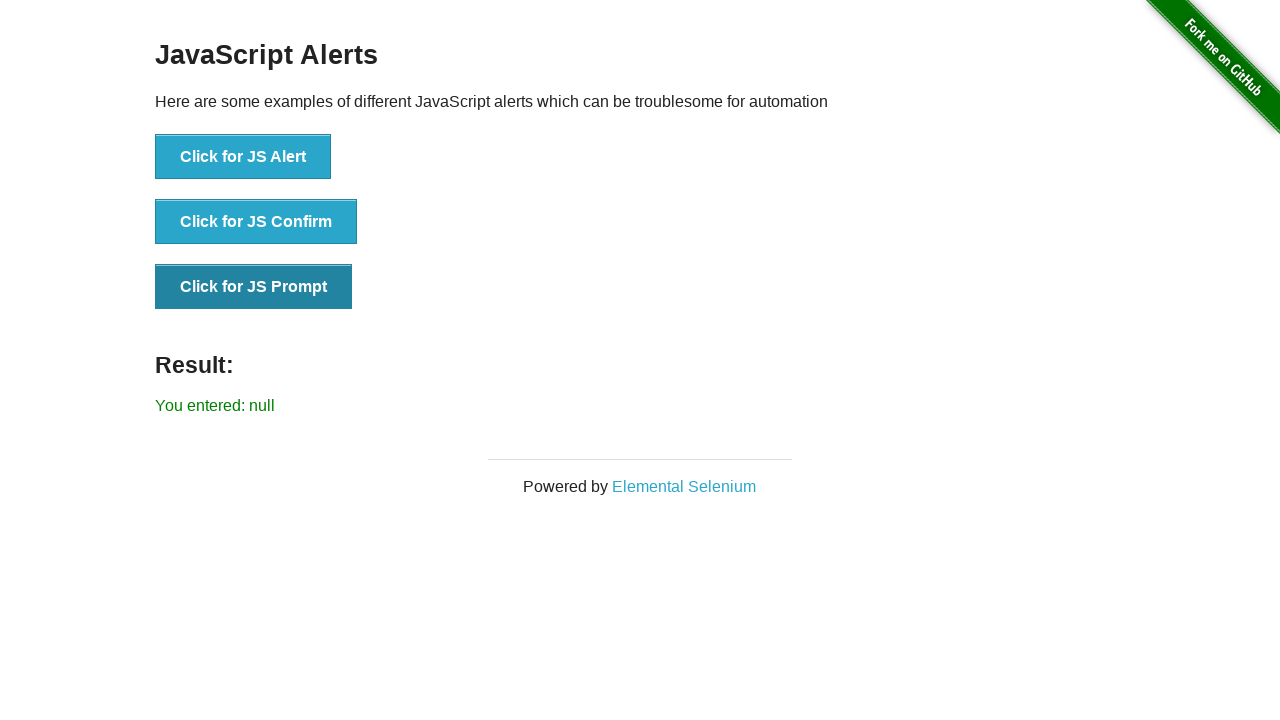